Navigates to Cleartrip travel website, maximizes the window, and performs a mouse click at a specific screen coordinate

Starting URL: https://www.cleartrip.com

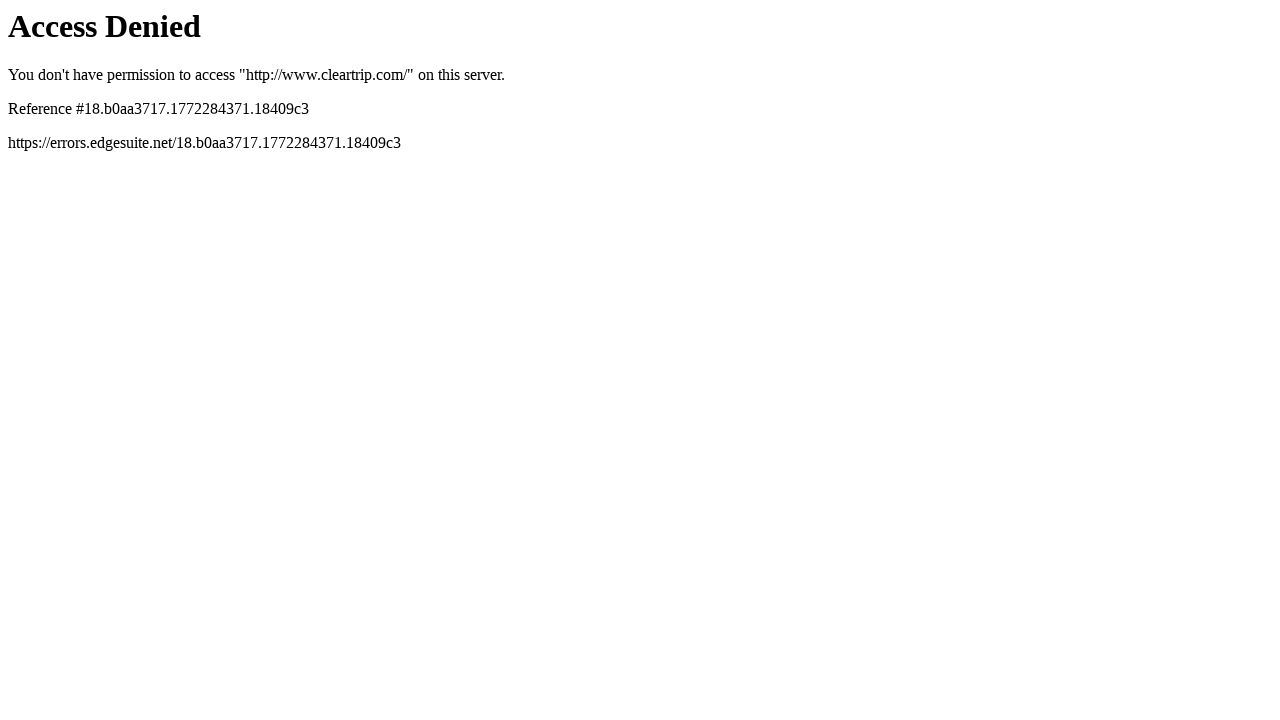

Navigated to Cleartrip travel website
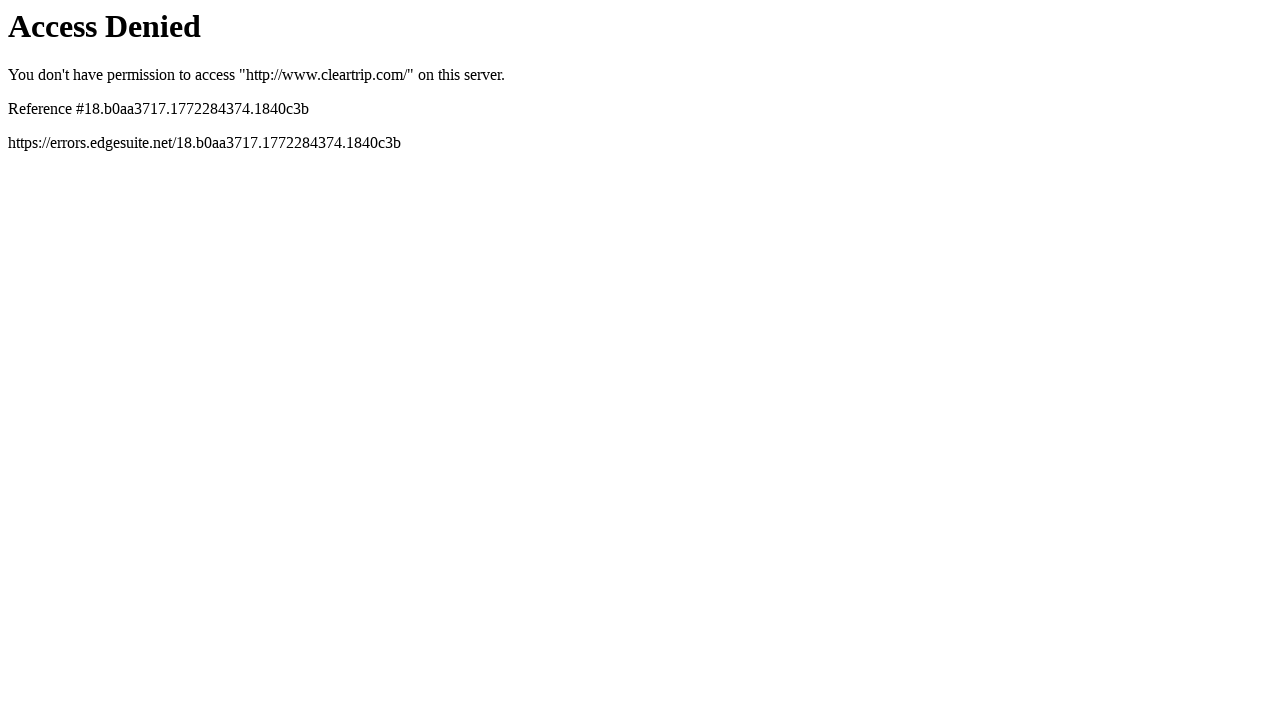

Maximized window to 1920x1080 resolution
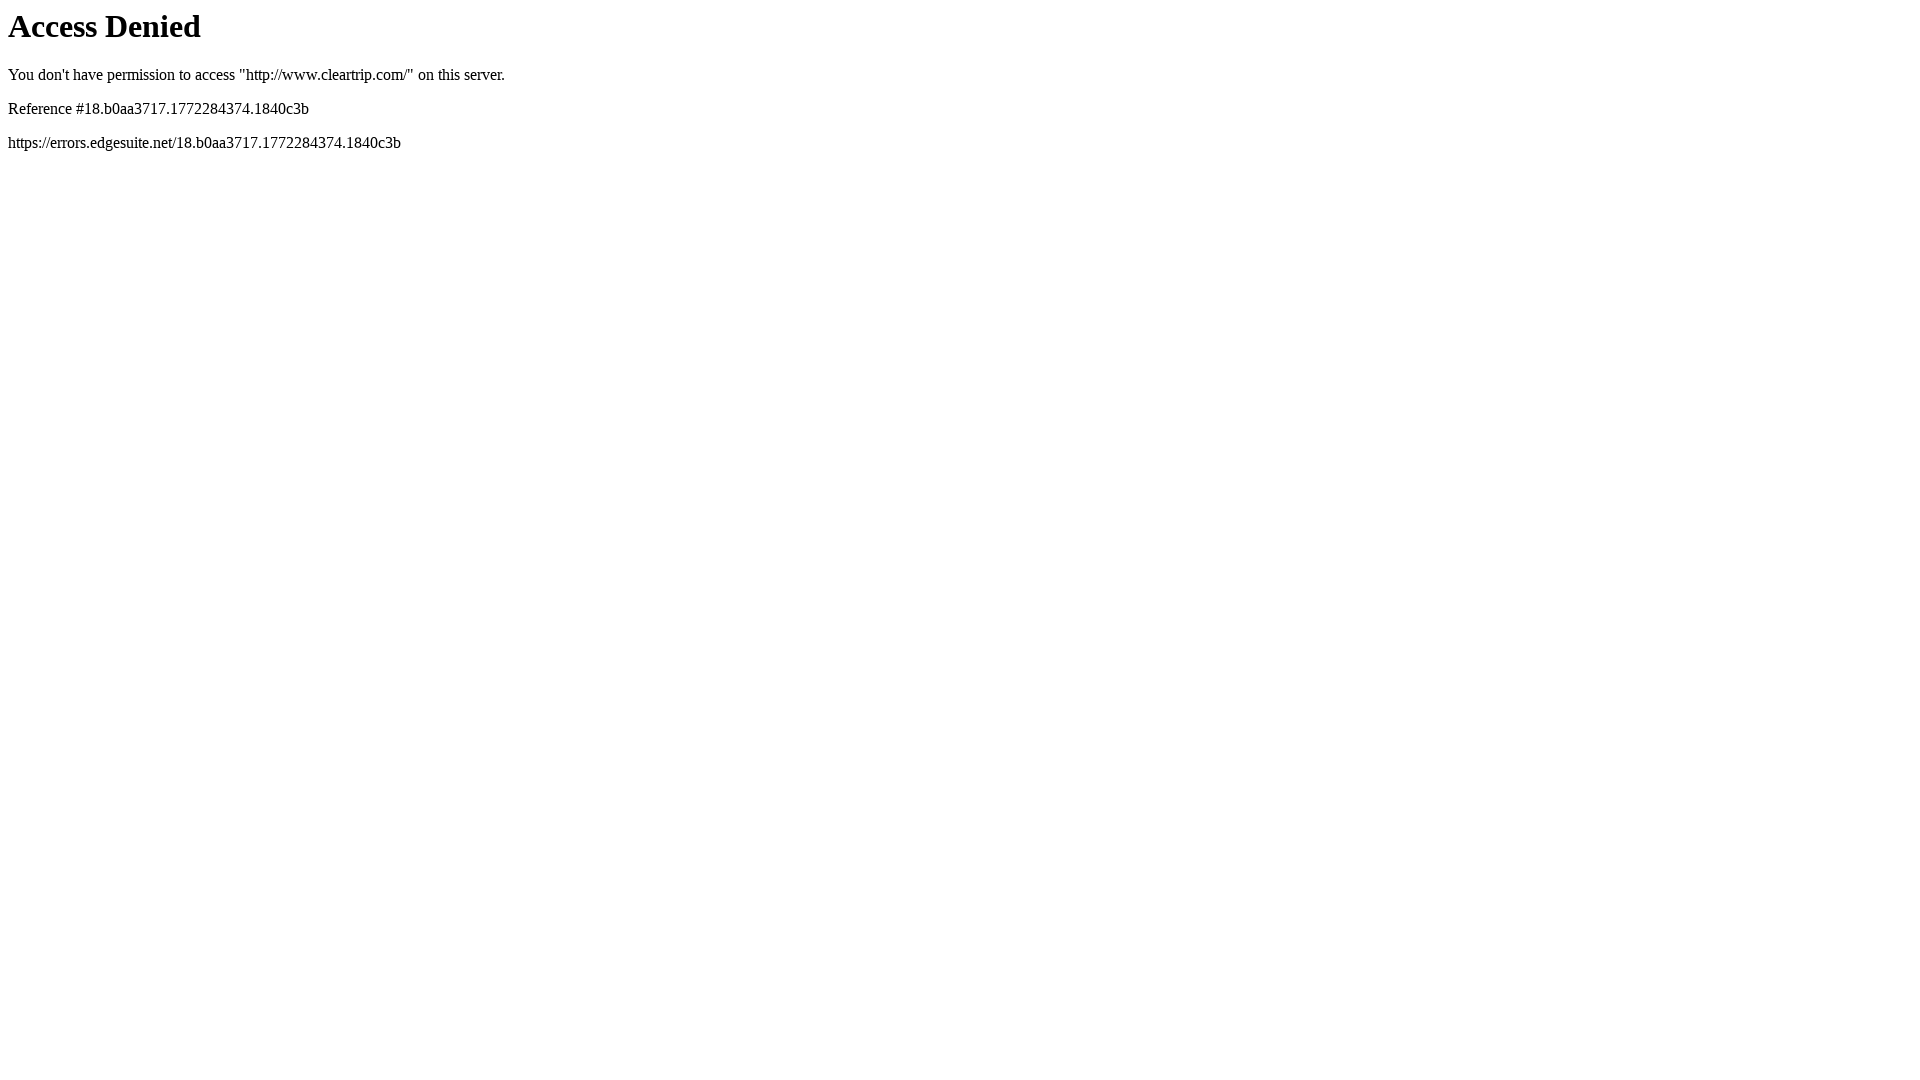

Waited for page to reach networkidle state
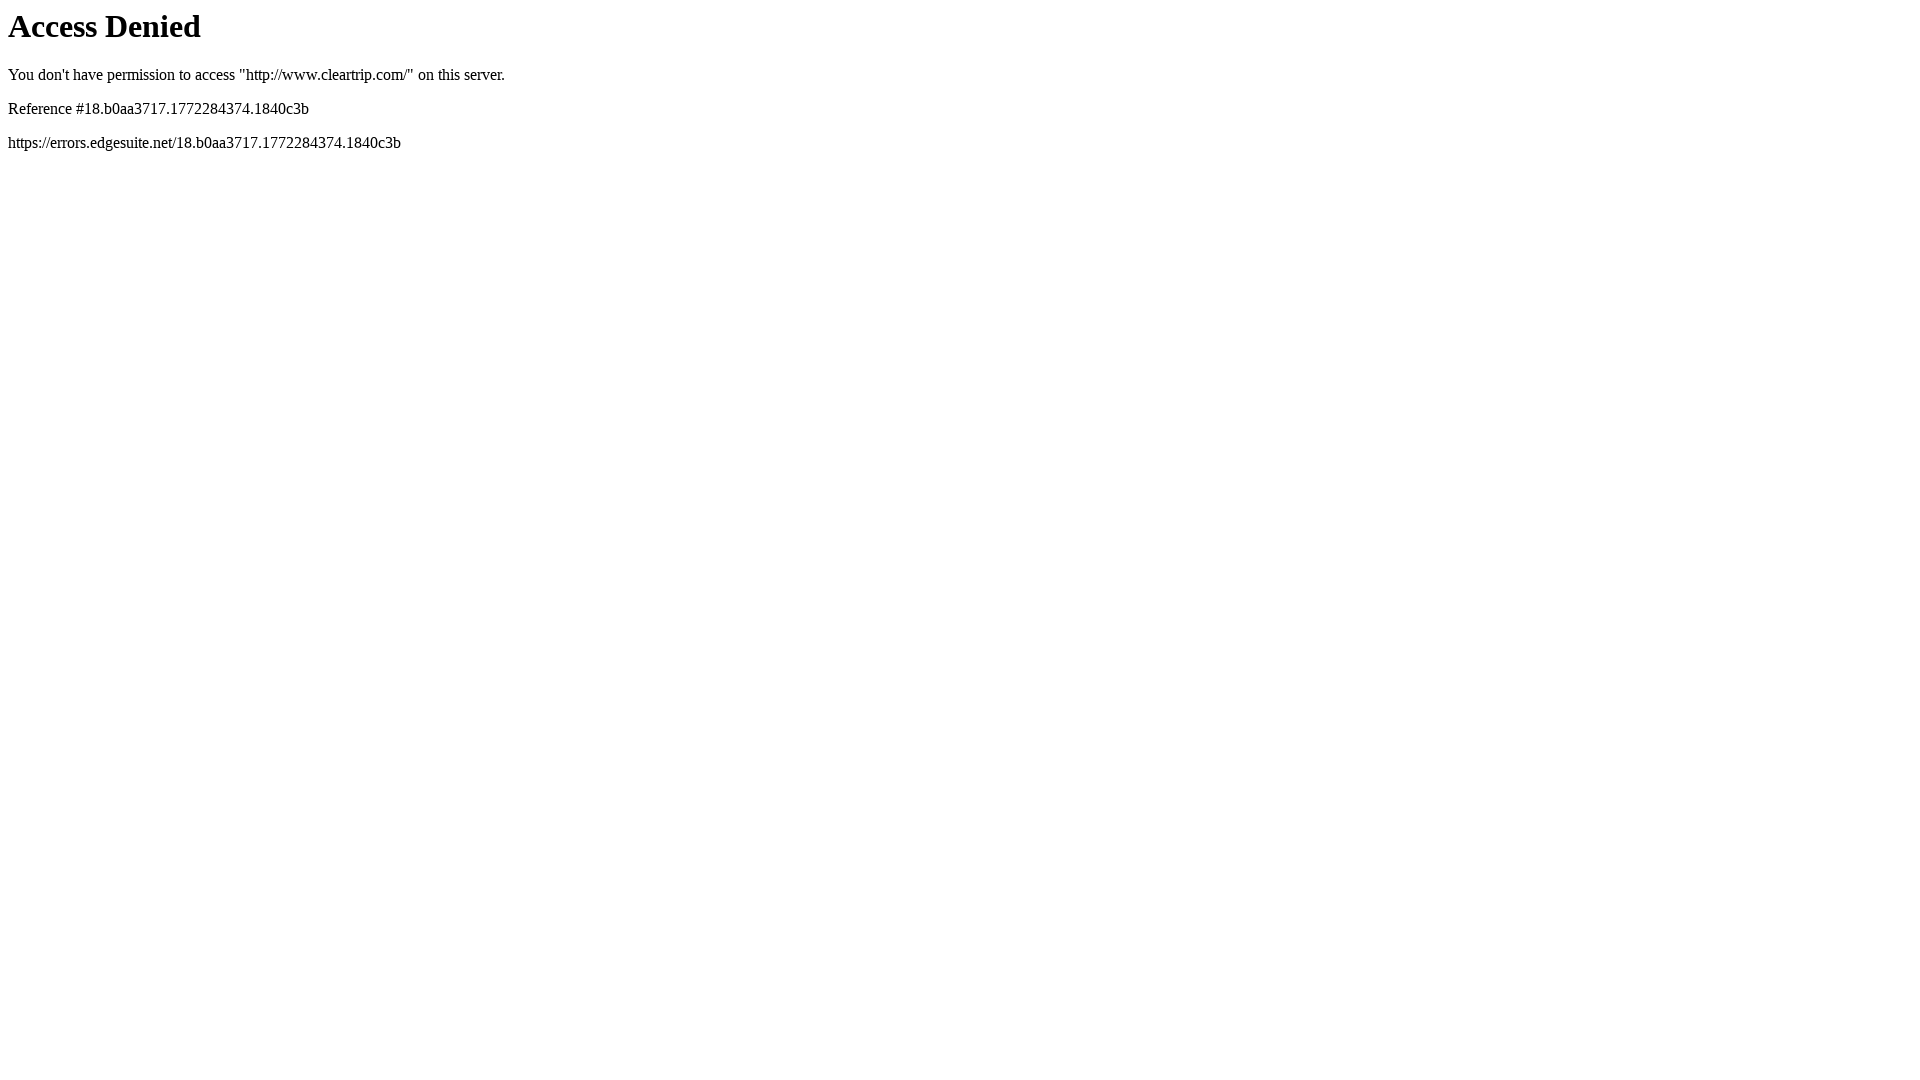

Performed mouse click at coordinates (301, 164) at (301, 164)
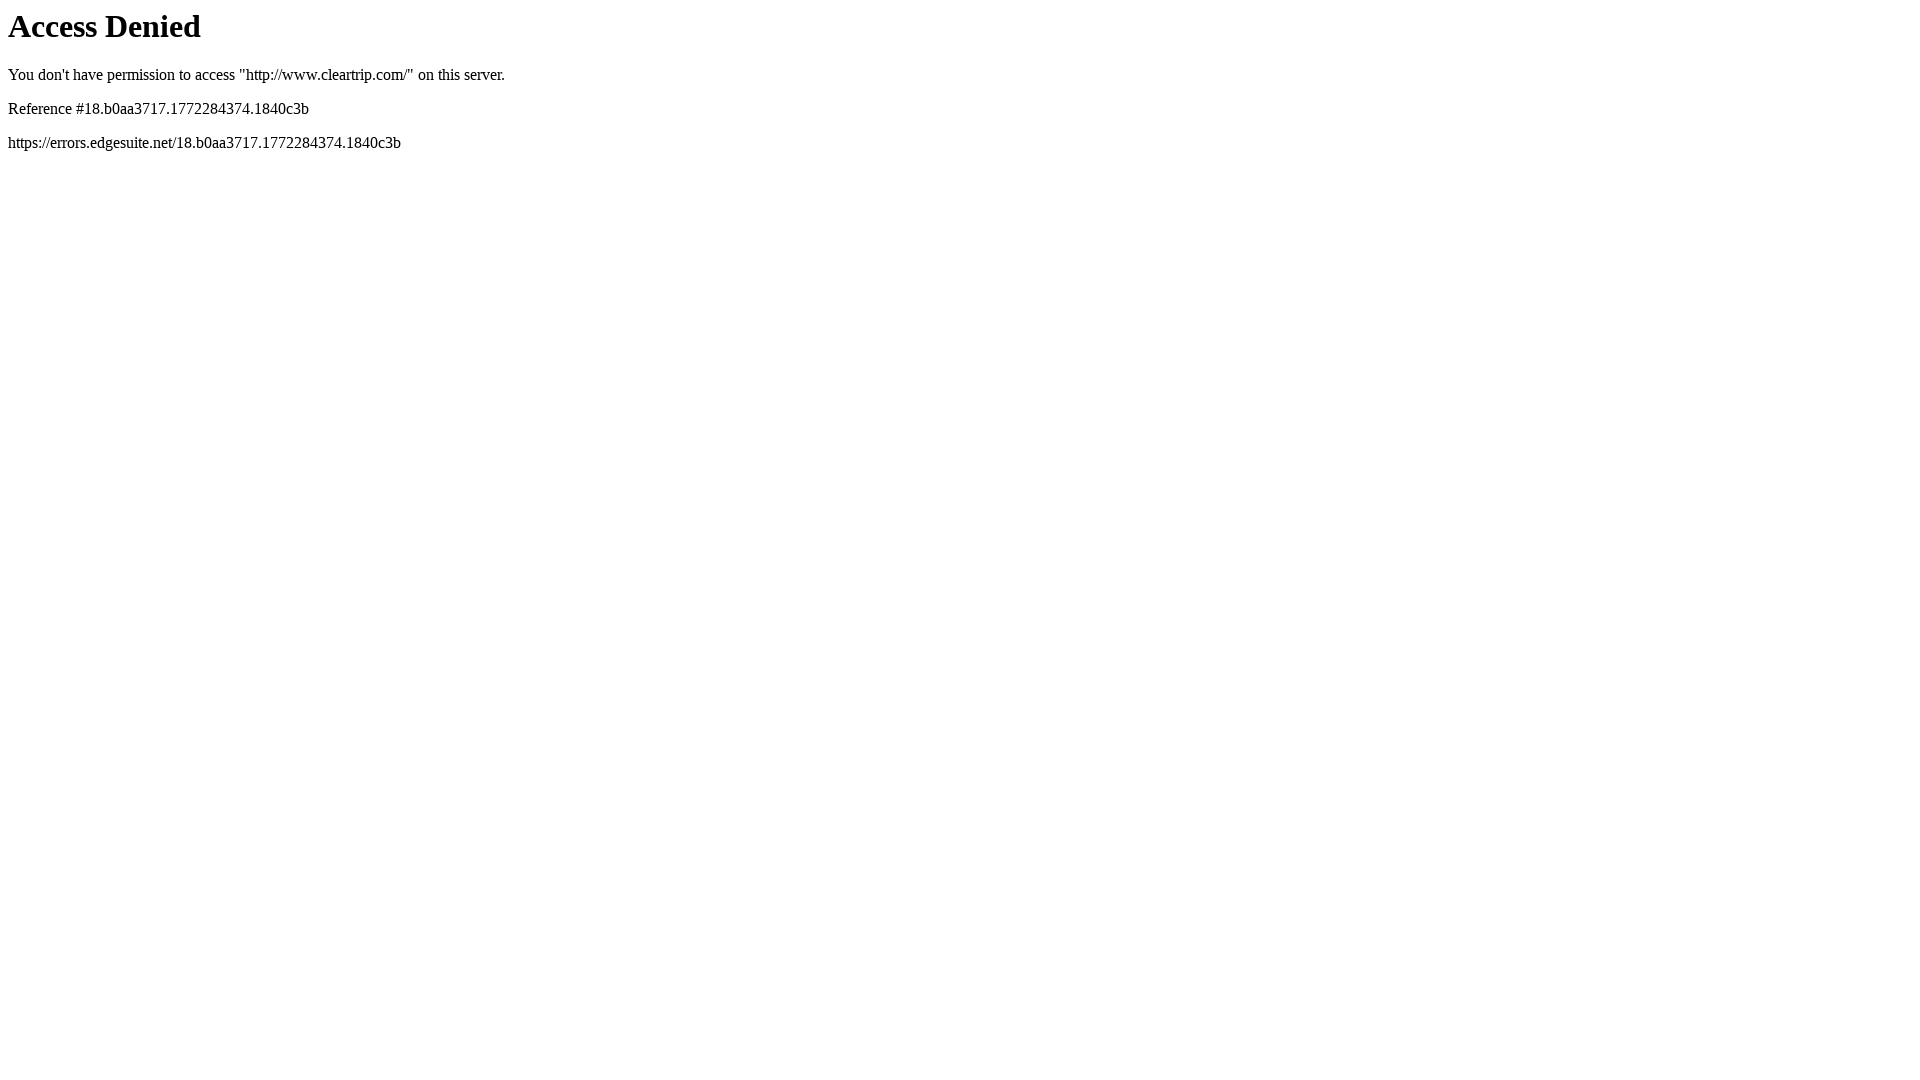

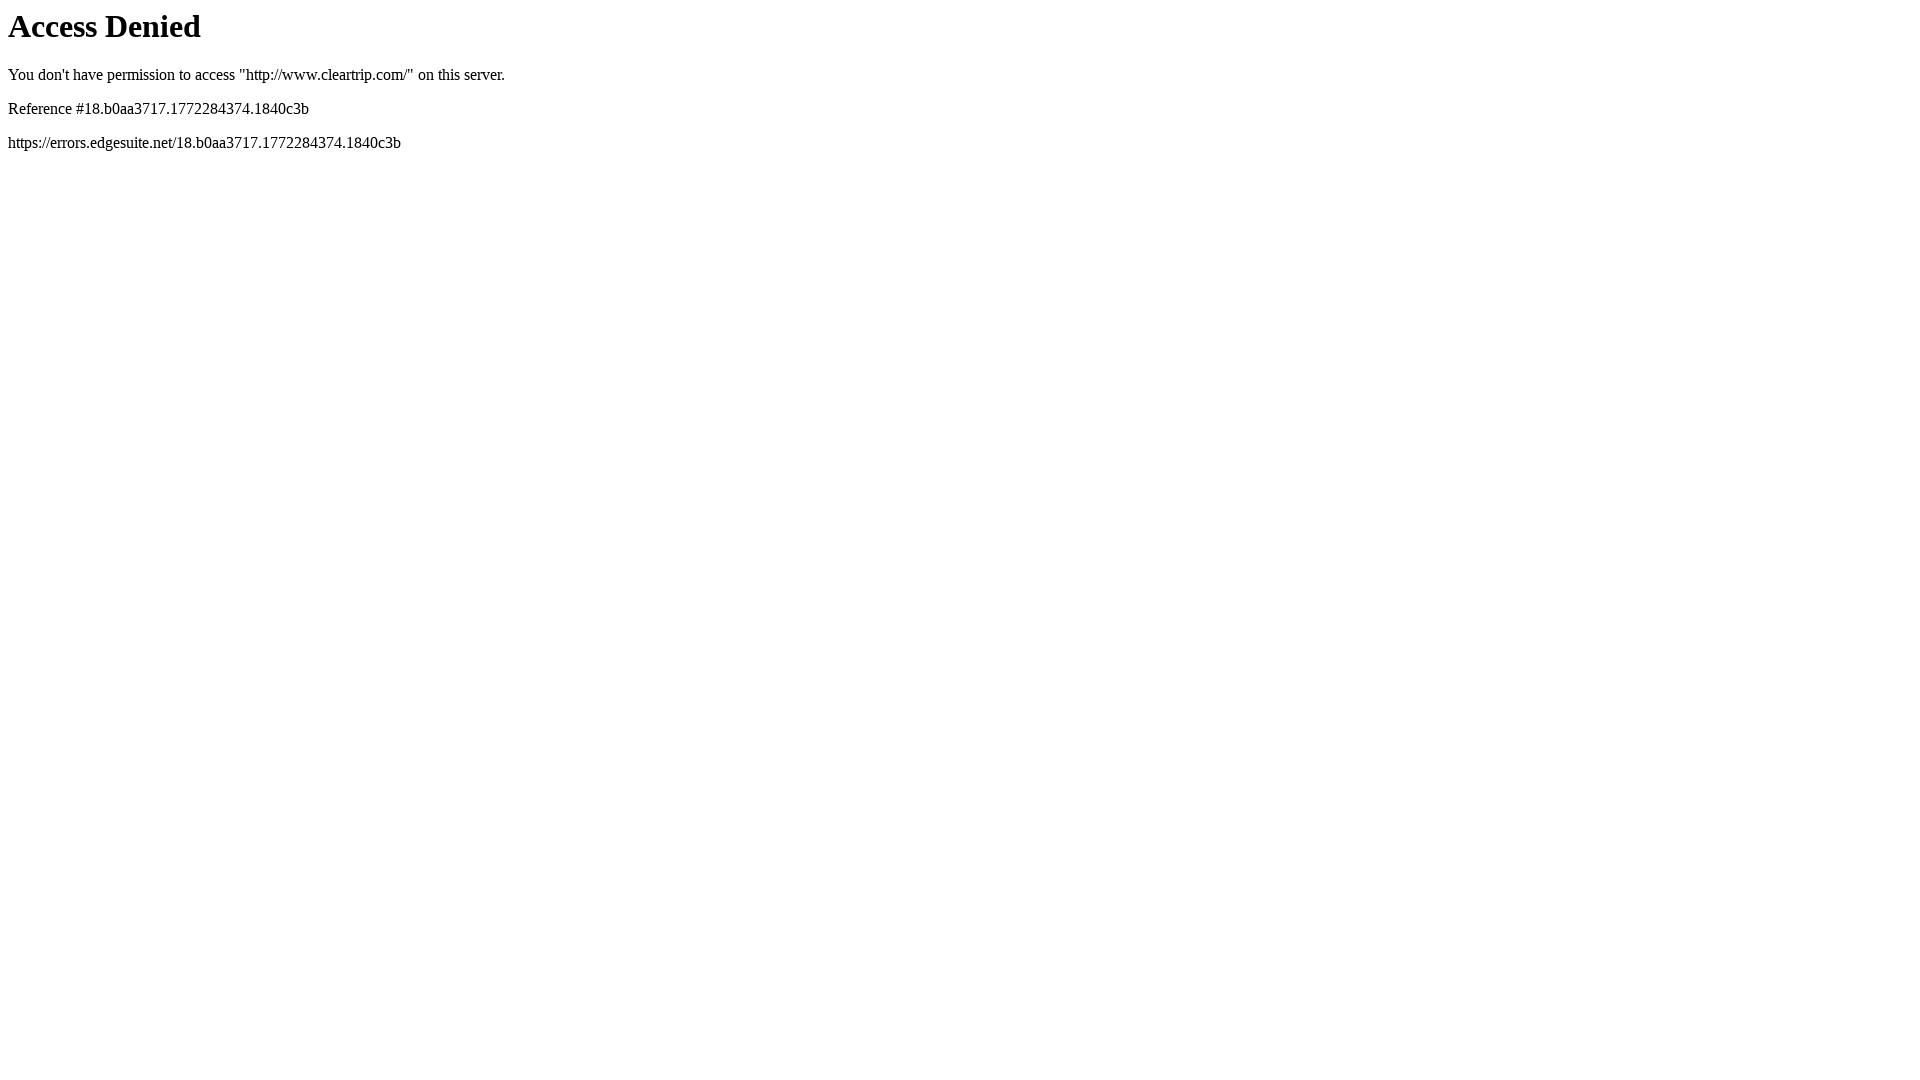